Tests AJAX functionality by clicking a button and waiting for dynamic content to appear, verifying that "HELLO!" and "I'm late!" text elements load asynchronously.

Starting URL: https://v1.training-support.net/selenium/ajax

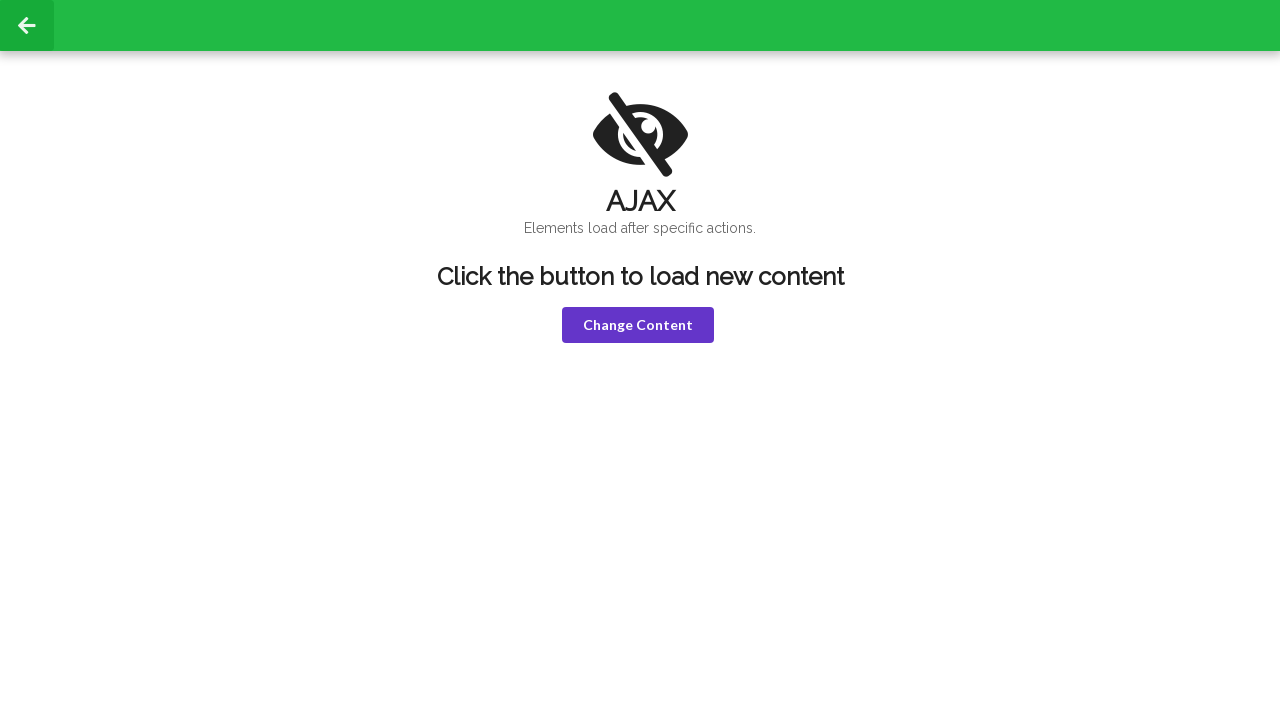

Navigated to AJAX training page
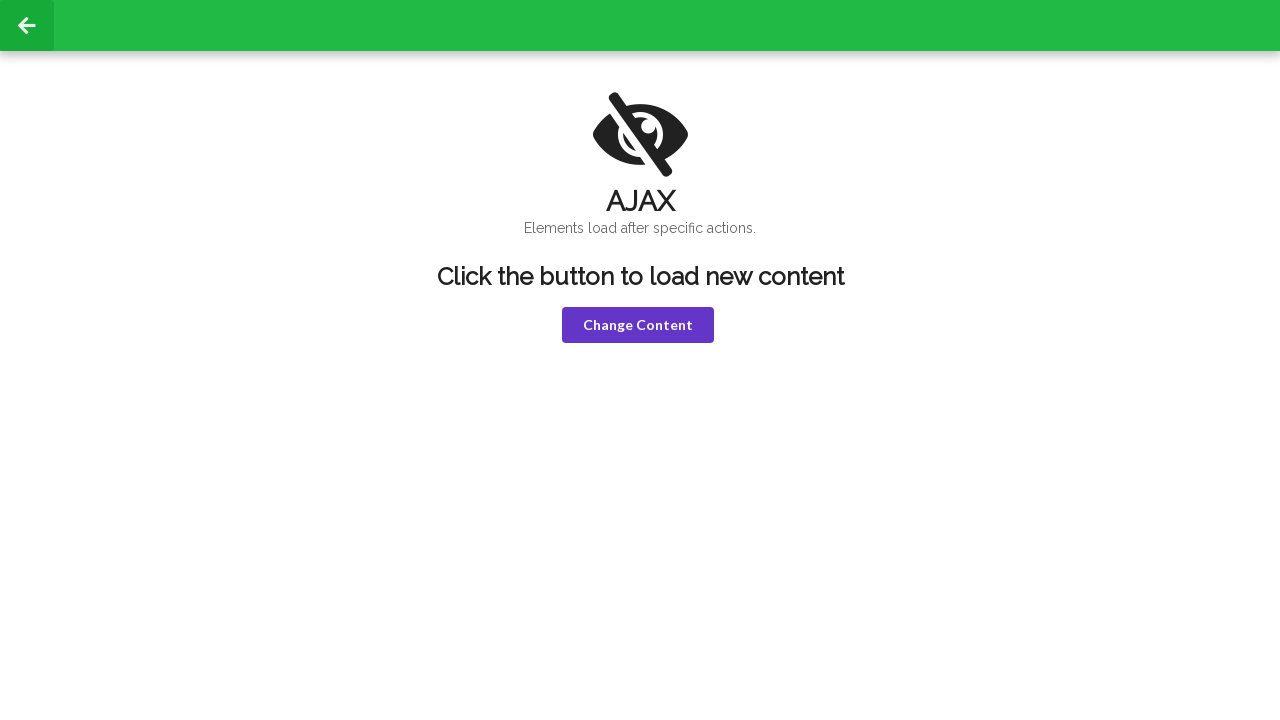

Clicked the 'Change Content' button at (638, 325) on button.violet
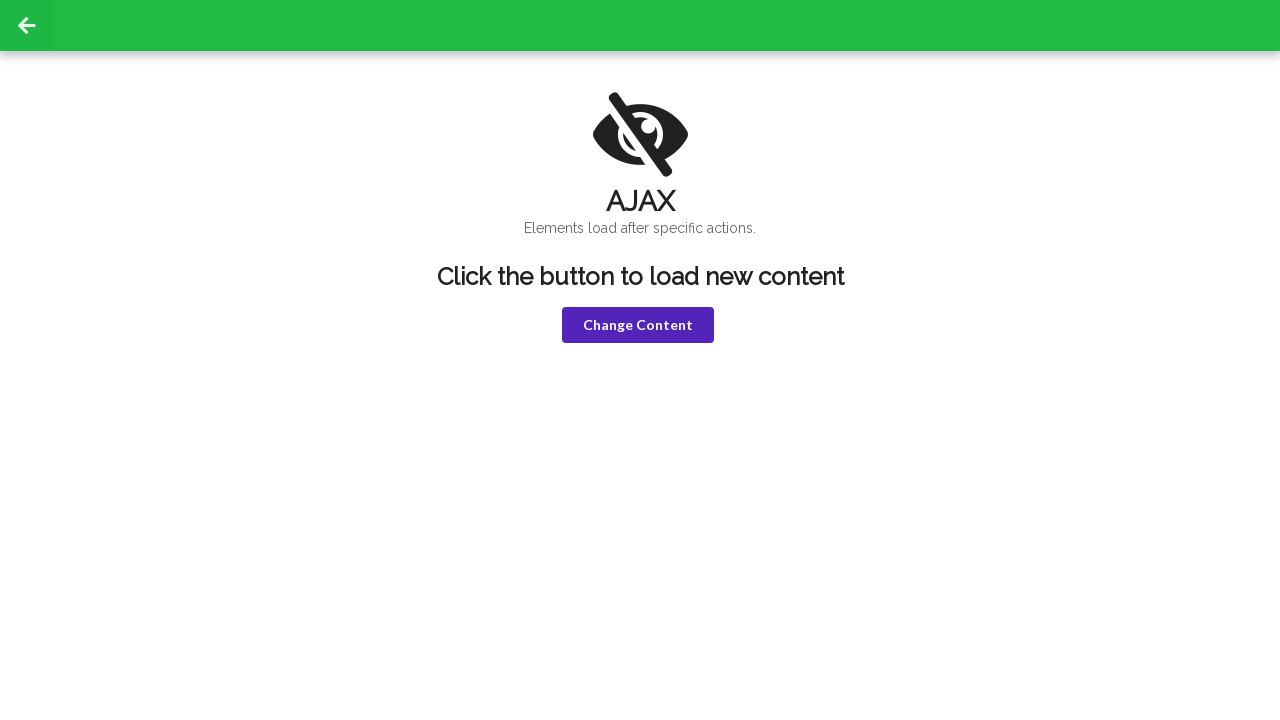

AJAX content loaded - 'HELLO!' text appeared in h1 element
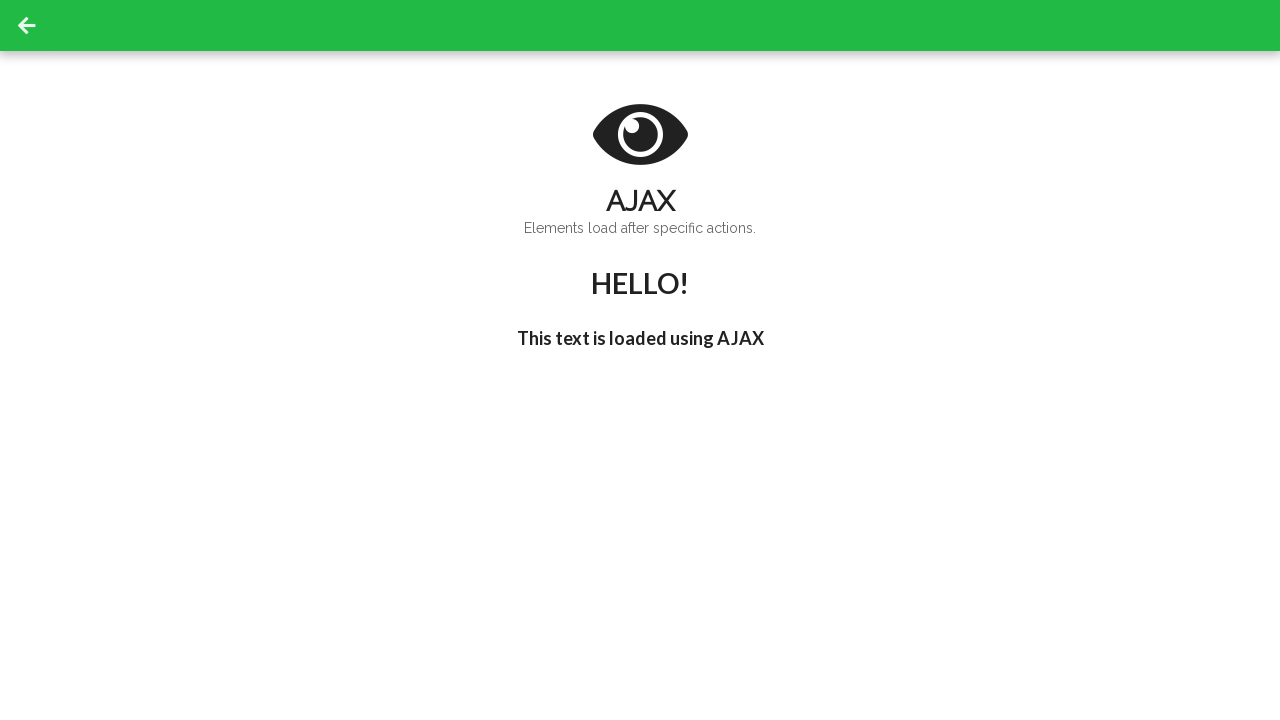

Delayed AJAX content loaded - "I'm late!" text appeared in h3 element
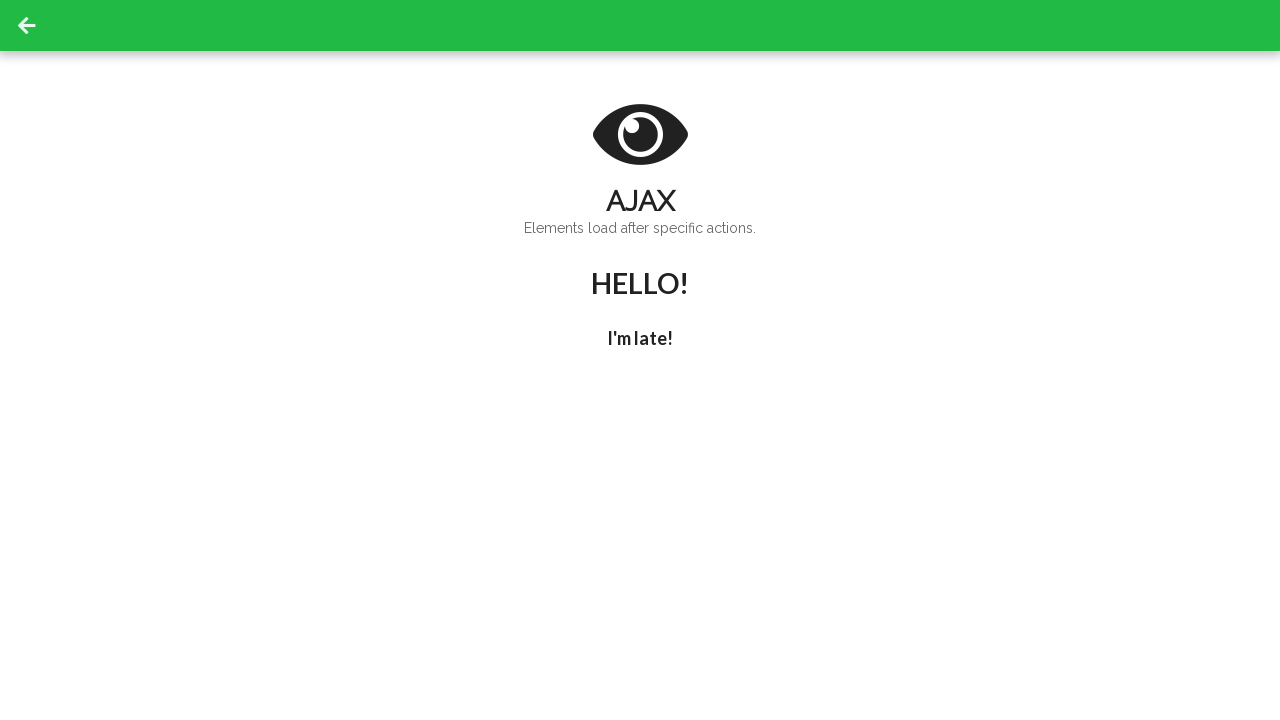

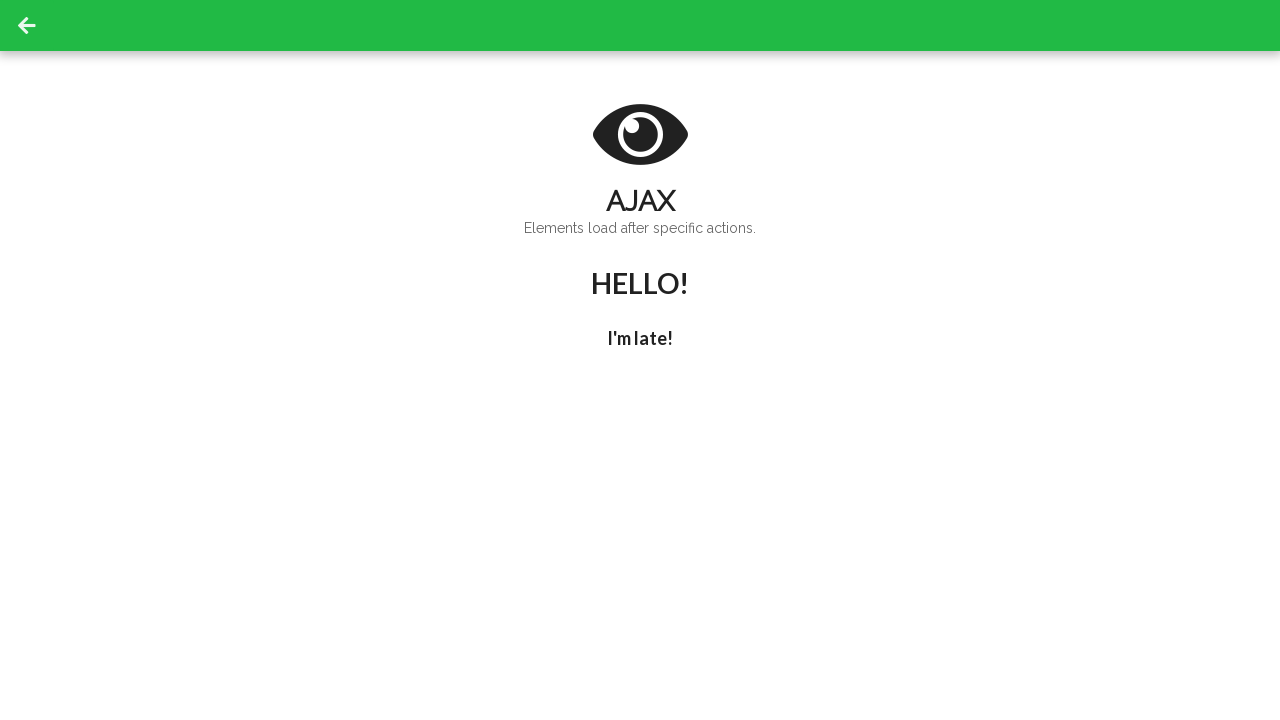